Tests a practice form by filling out name, email, password fields, selecting a checkbox, dropdown option, radio button, entering a birthday, and submitting the form to verify successful submission.

Starting URL: https://rahulshettyacademy.com/angularpractice/

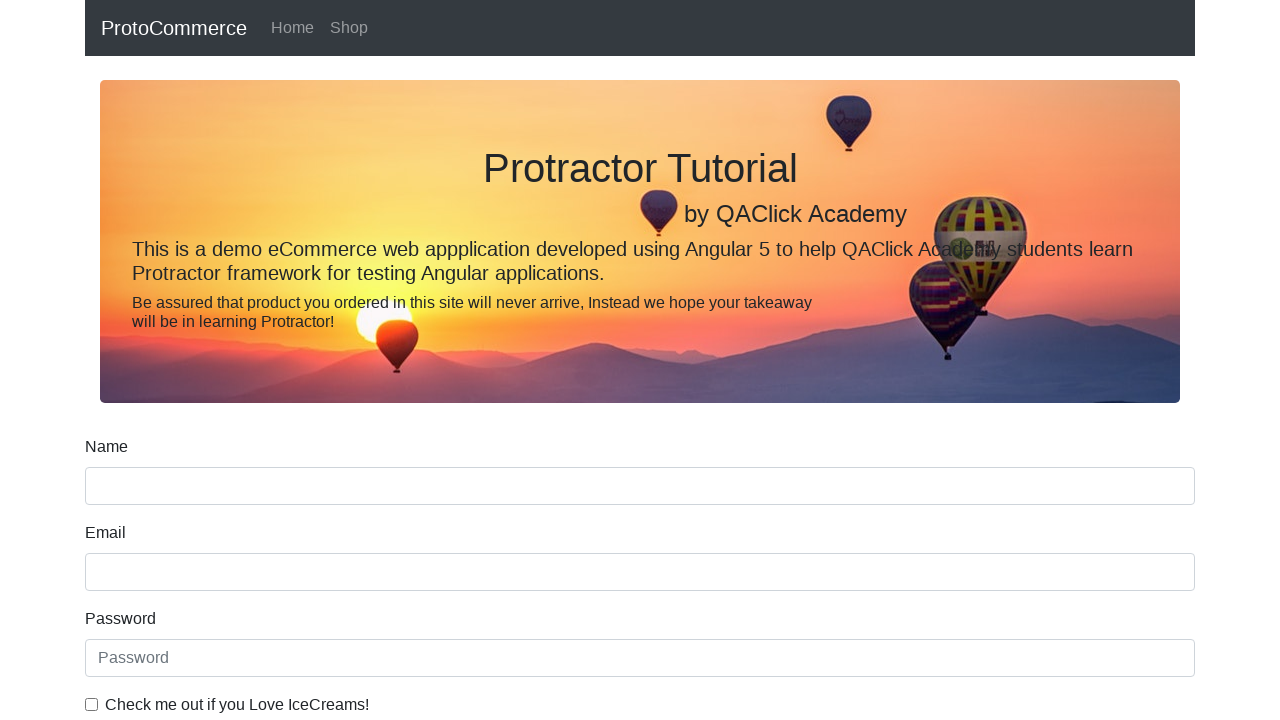

Filled name field with 'Divyani Chormale' on input[name='name']
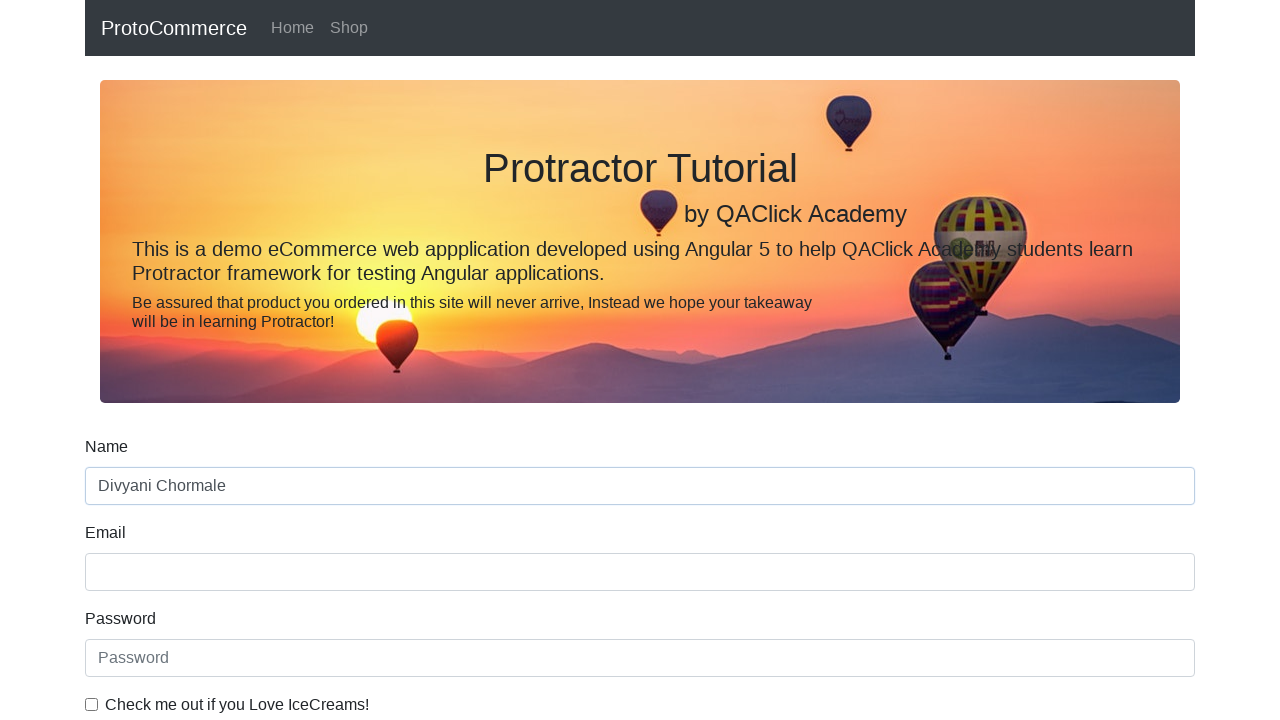

Filled email field with 'divyani.ch20@gmail.com' on input[name='email']
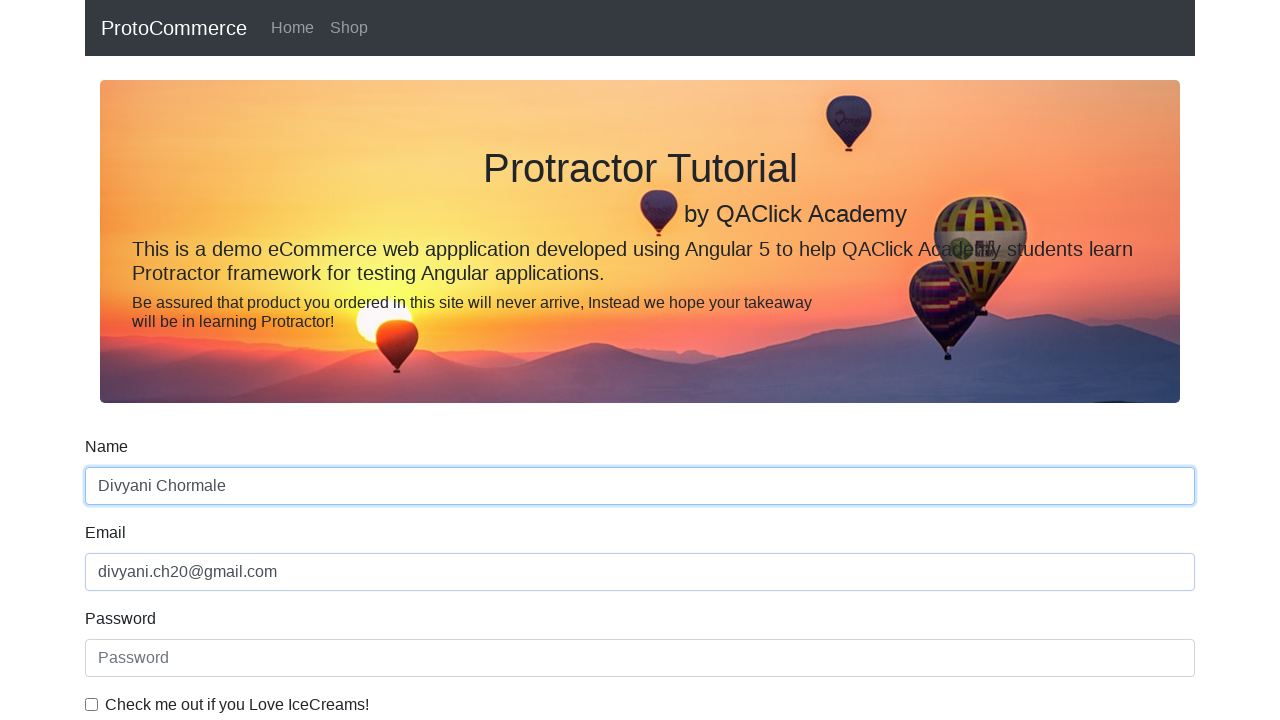

Filled password field with 'Divyani' on #exampleInputPassword1
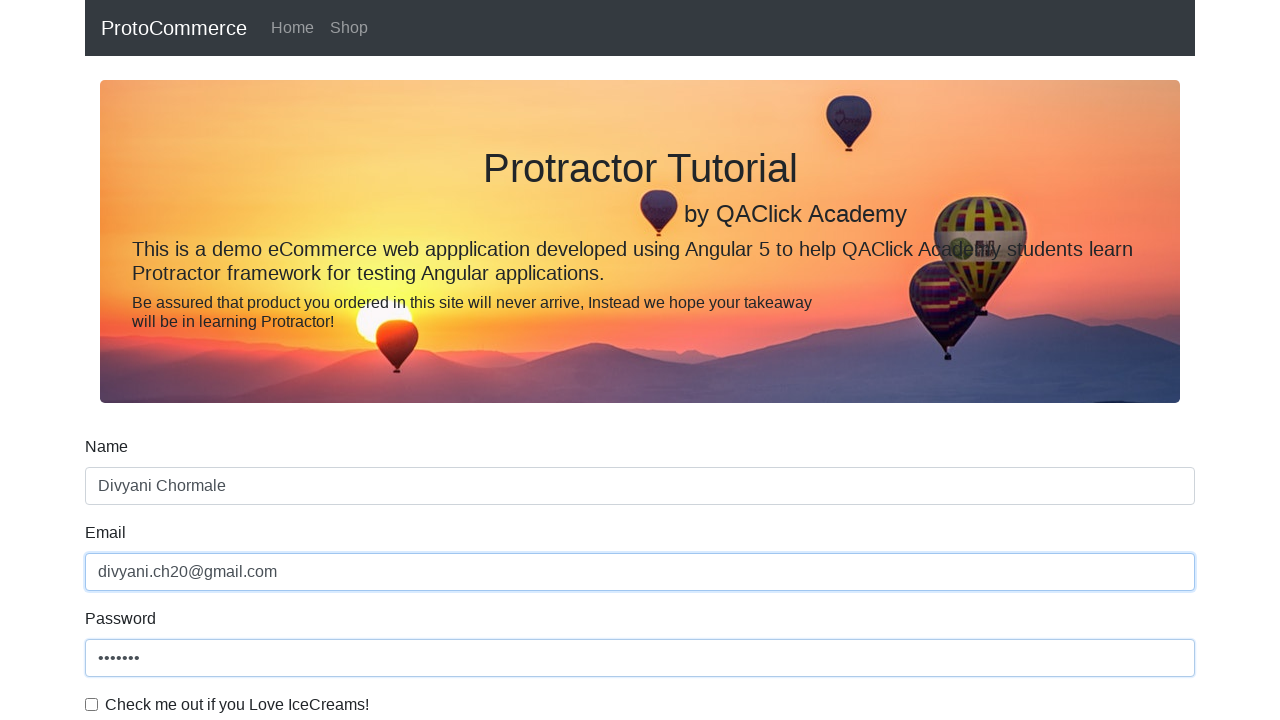

Clicked checkbox to agree to terms at (92, 704) on #exampleCheck1
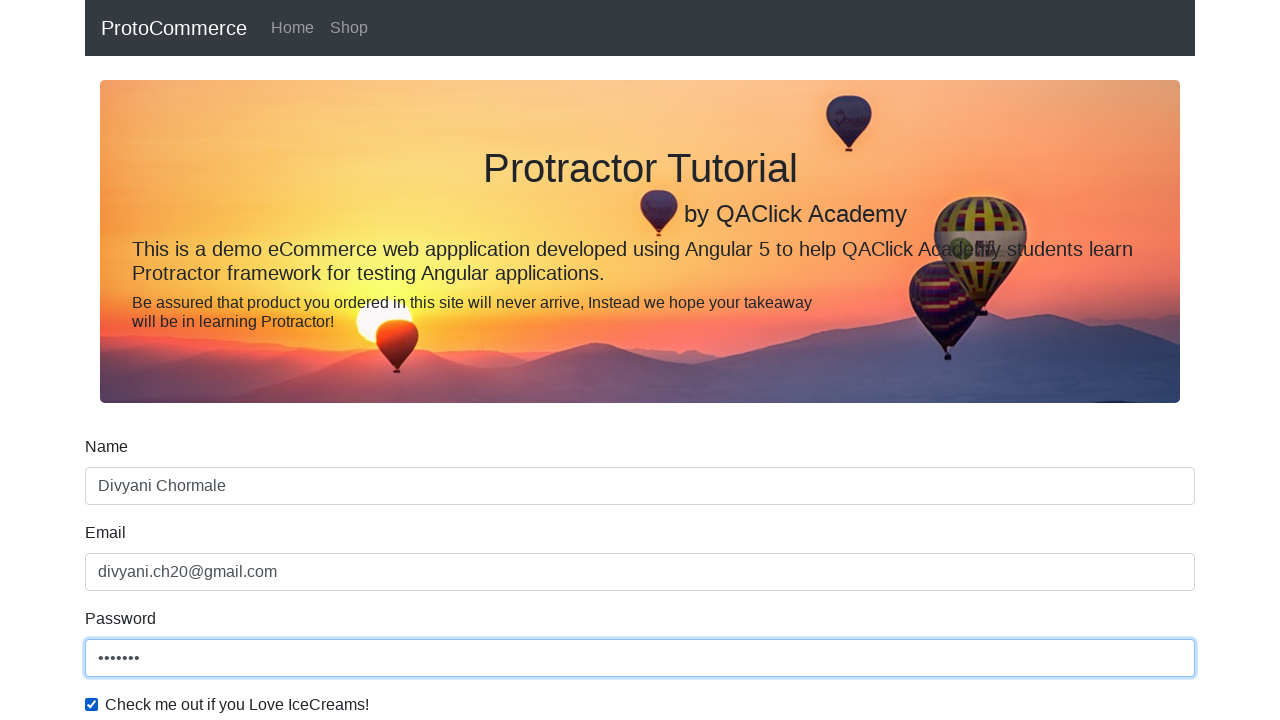

Selected 'Female' from dropdown menu on #exampleFormControlSelect1
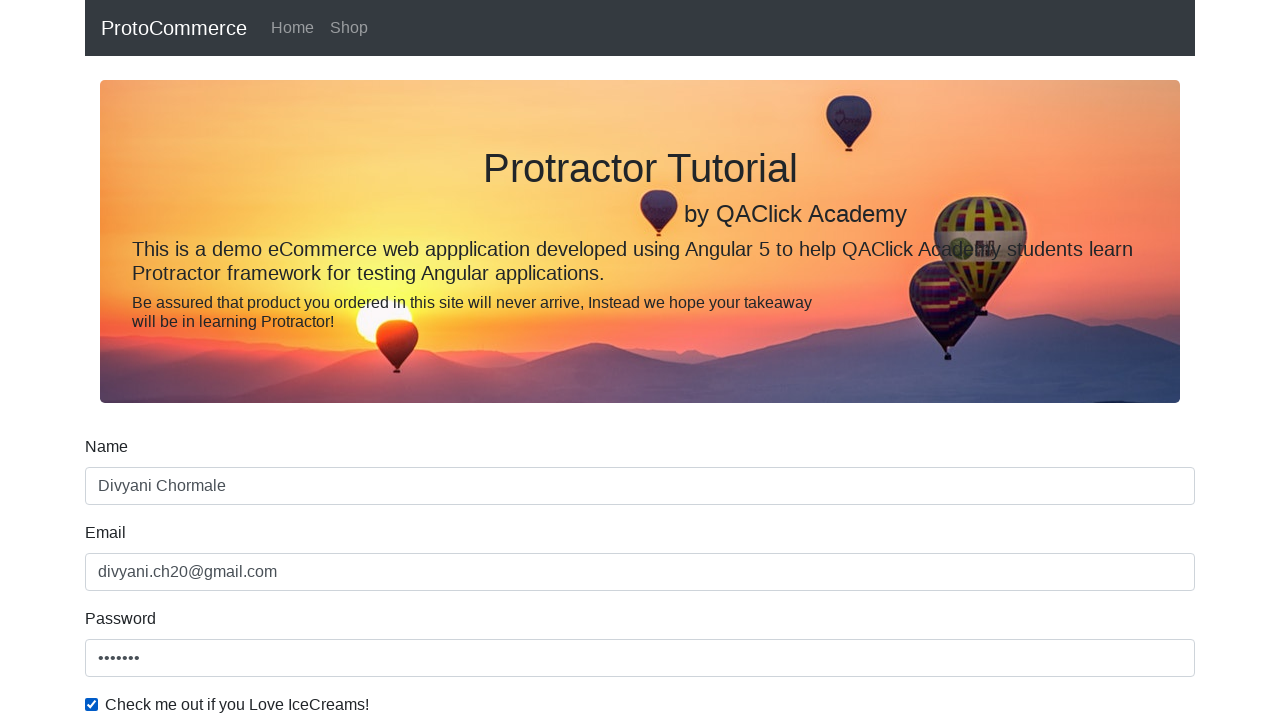

Selected 'Employee' radio button for employment status at (326, 360) on #inlineRadio2
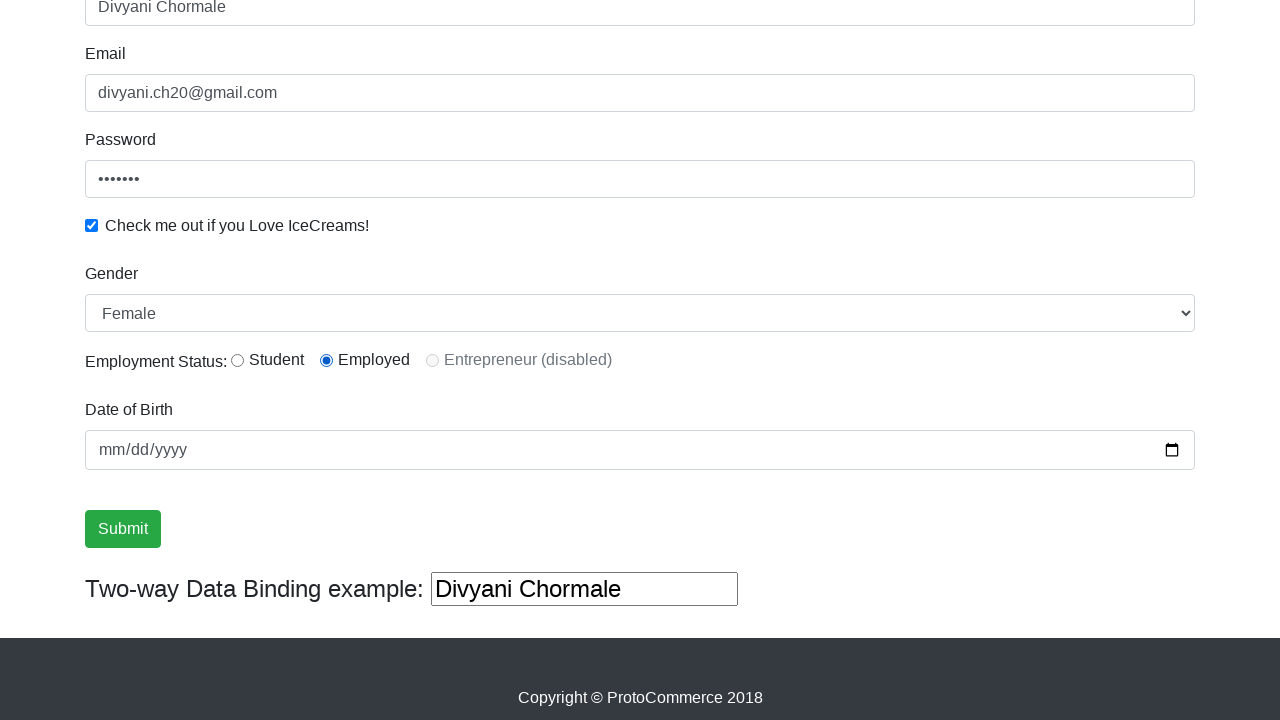

Filled birthday field with '1995-09-02' on input[name='bday']
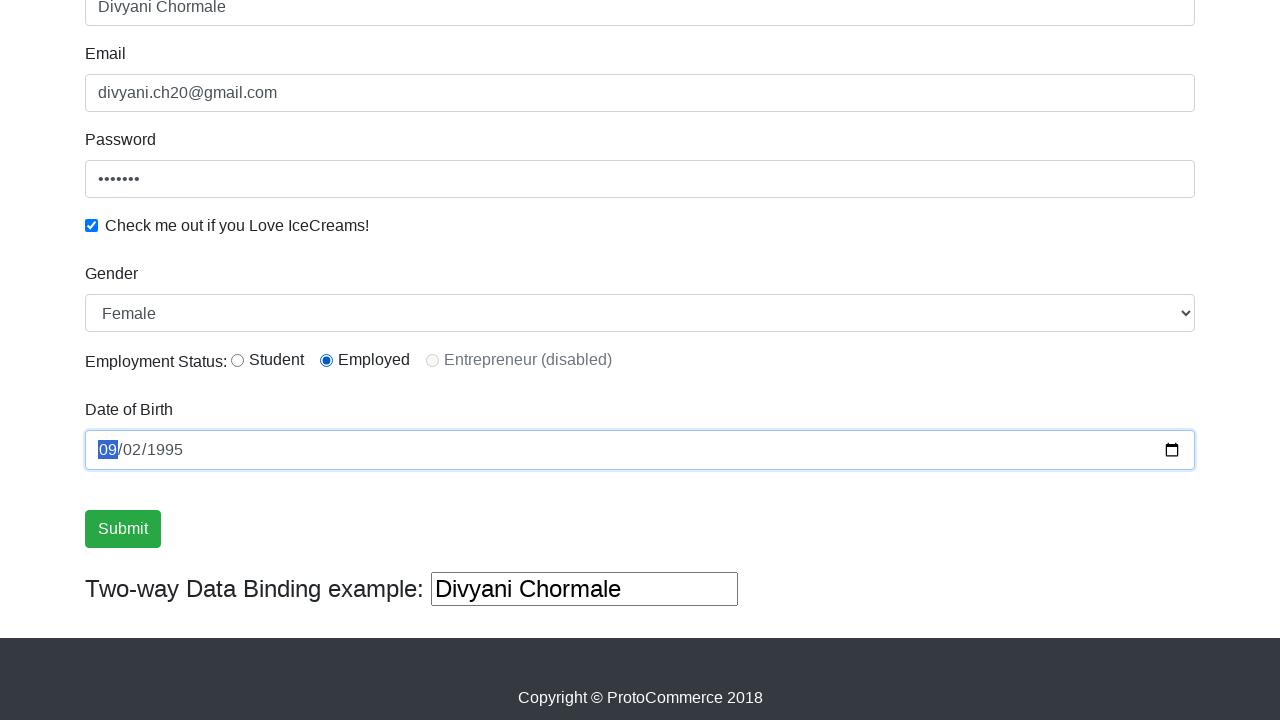

Clicked submit button to submit the form at (123, 529) on input[type='submit']
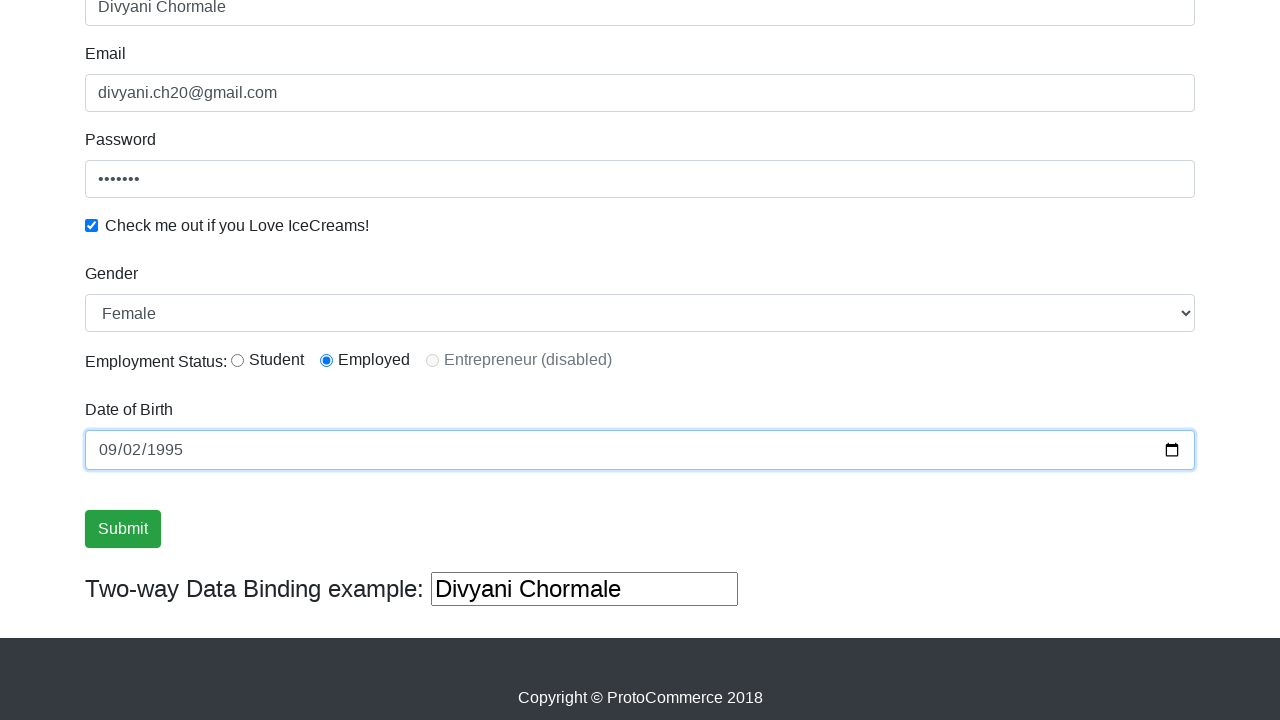

Form successfully submitted and success message displayed
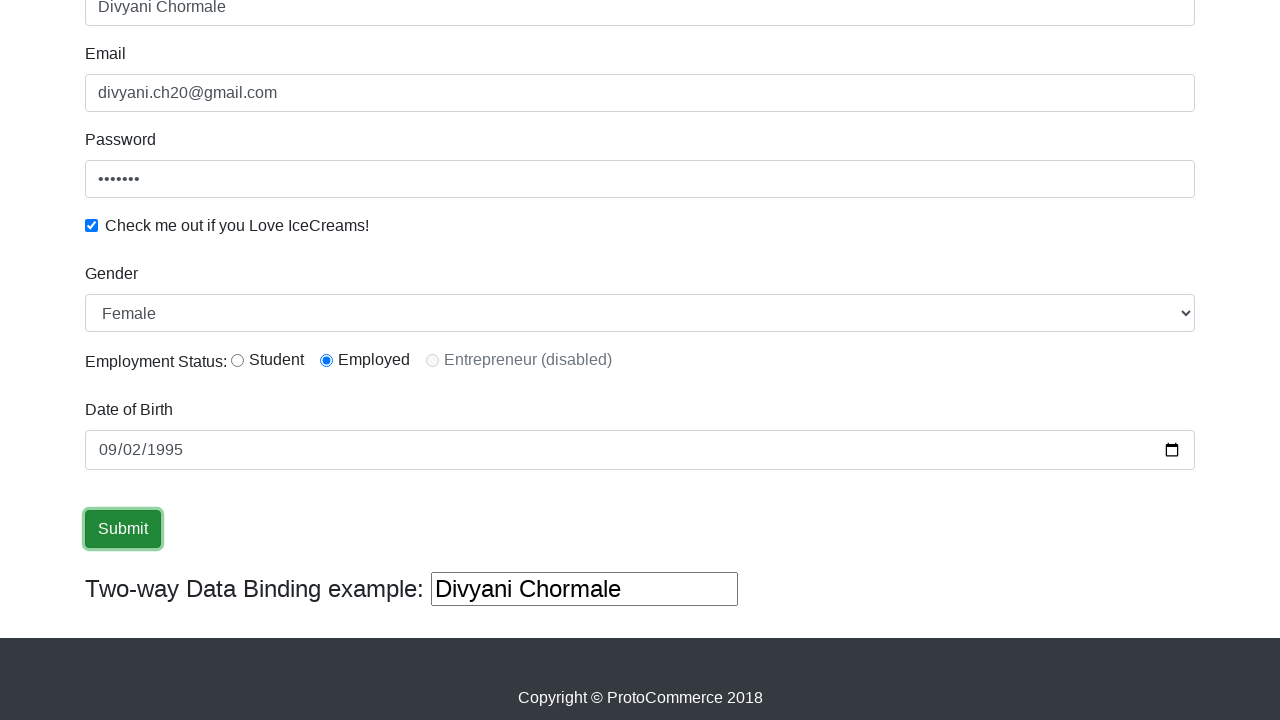

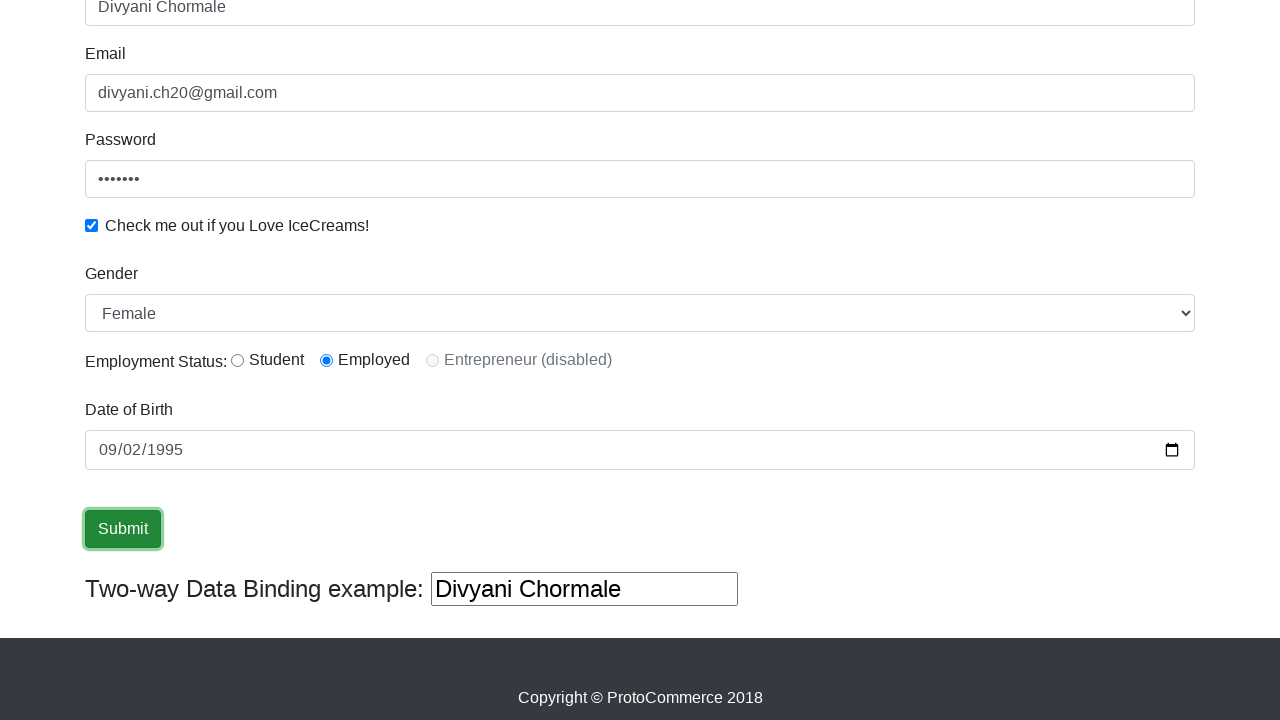